Tests sorting a text column (Email) in ascending order by clicking the column header and verifying the values are sorted correctly

Starting URL: http://the-internet.herokuapp.com/tables

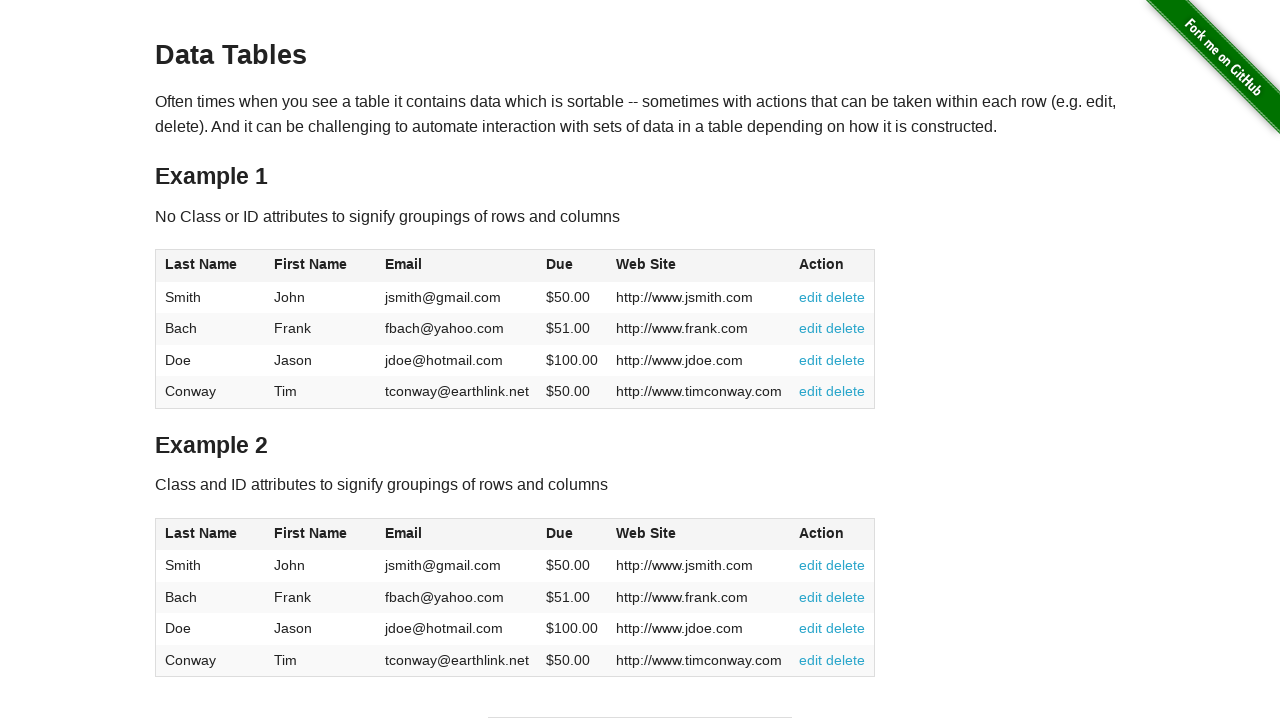

Clicked Email column header to sort ascending at (457, 266) on #table1 thead tr th:nth-of-type(3)
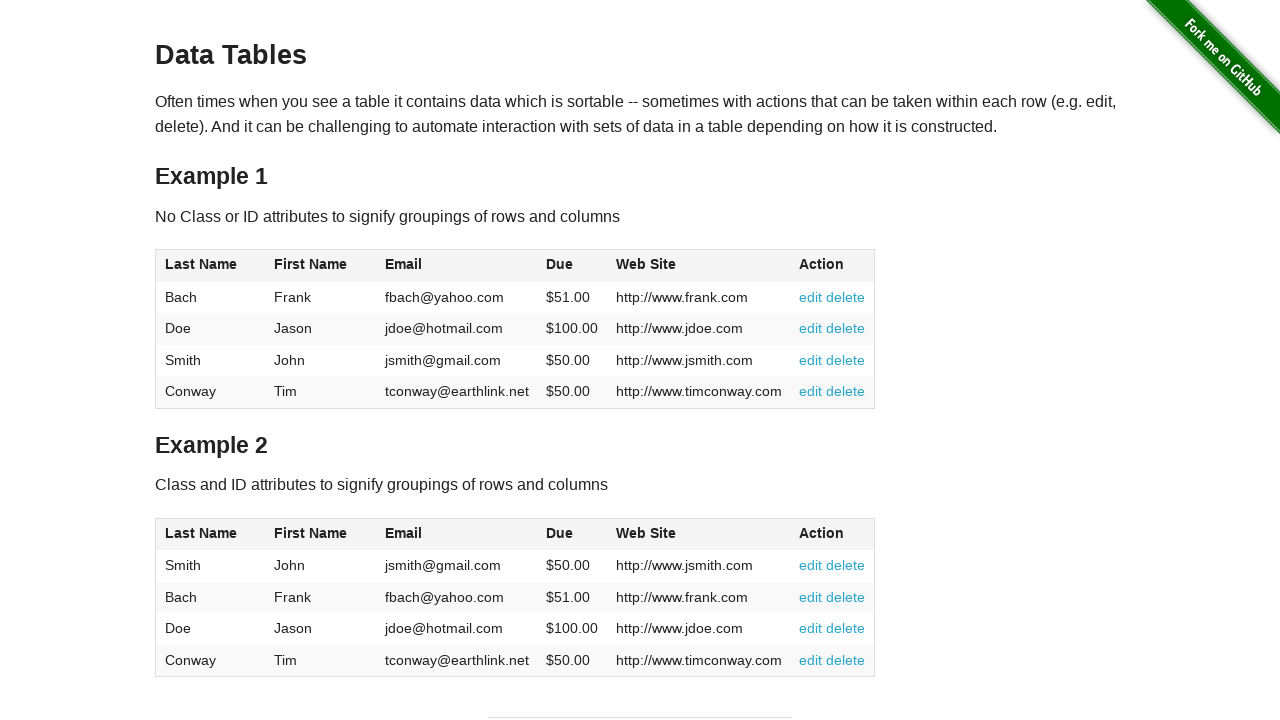

Email column values loaded and are visible
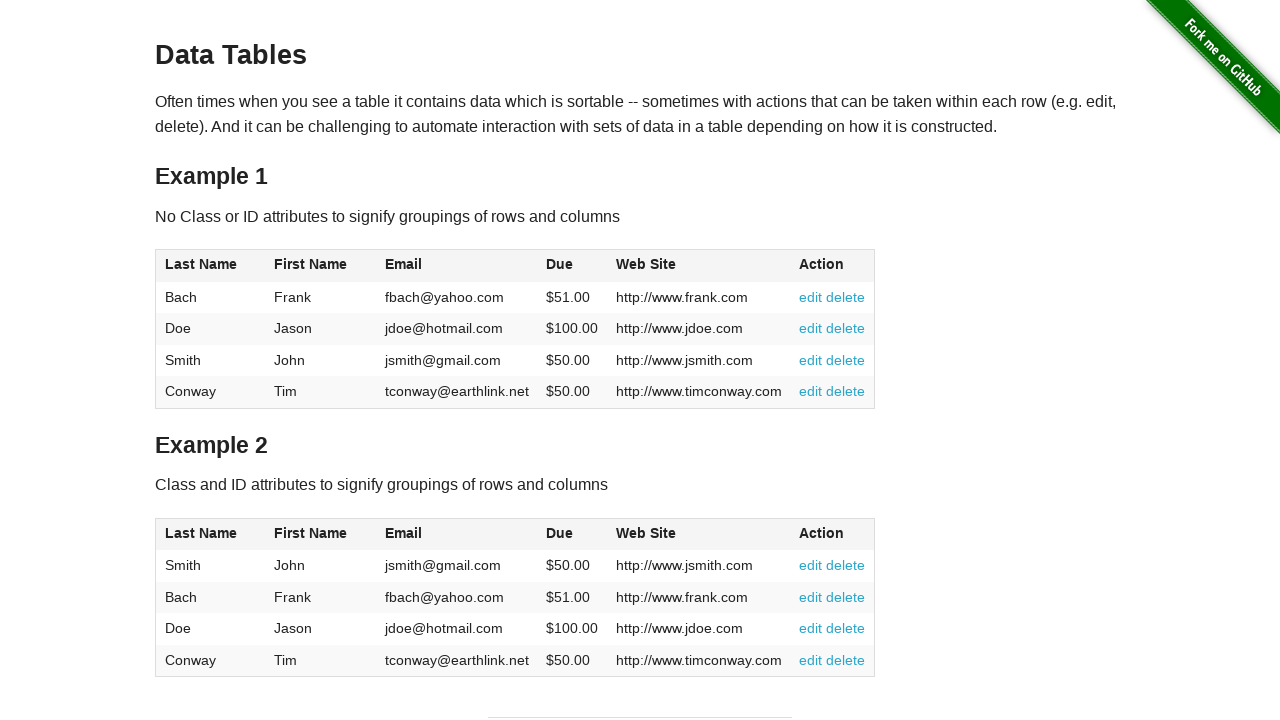

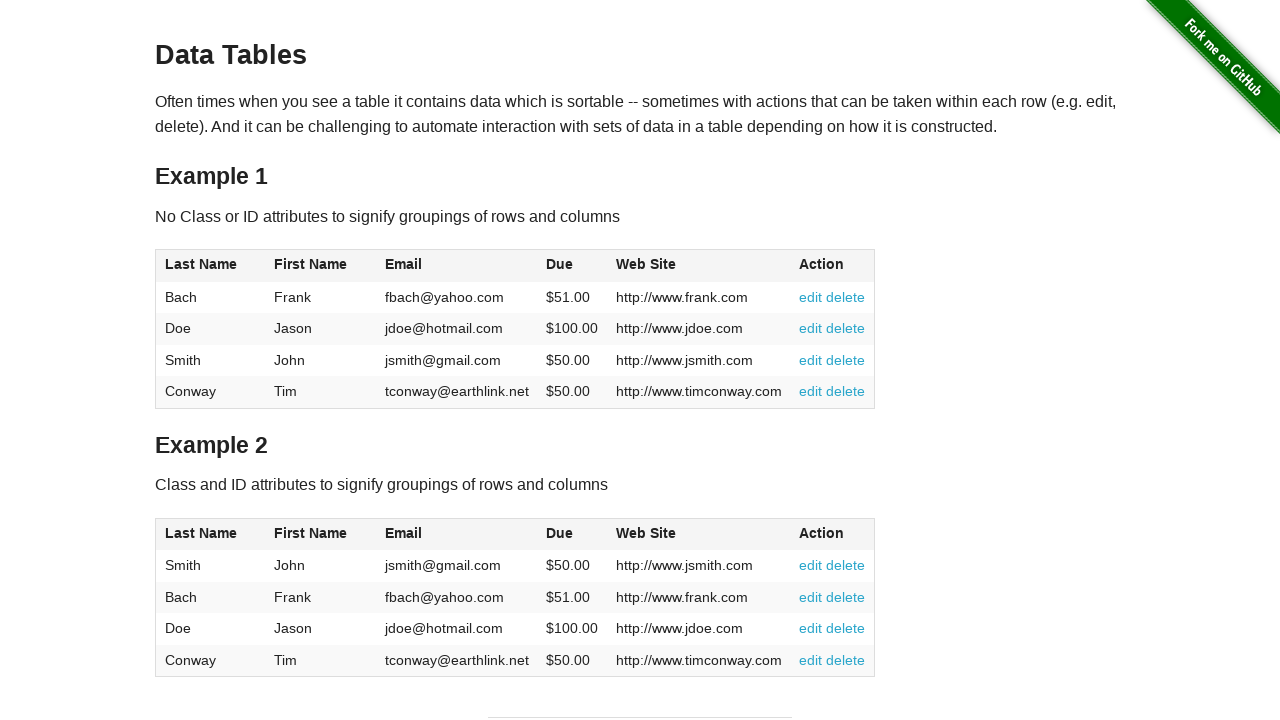